Tests confirm dialog handling by filling a name, triggering confirm dialog, and accepting it.

Starting URL: https://rahulshettyacademy.com/AutomationPractice/

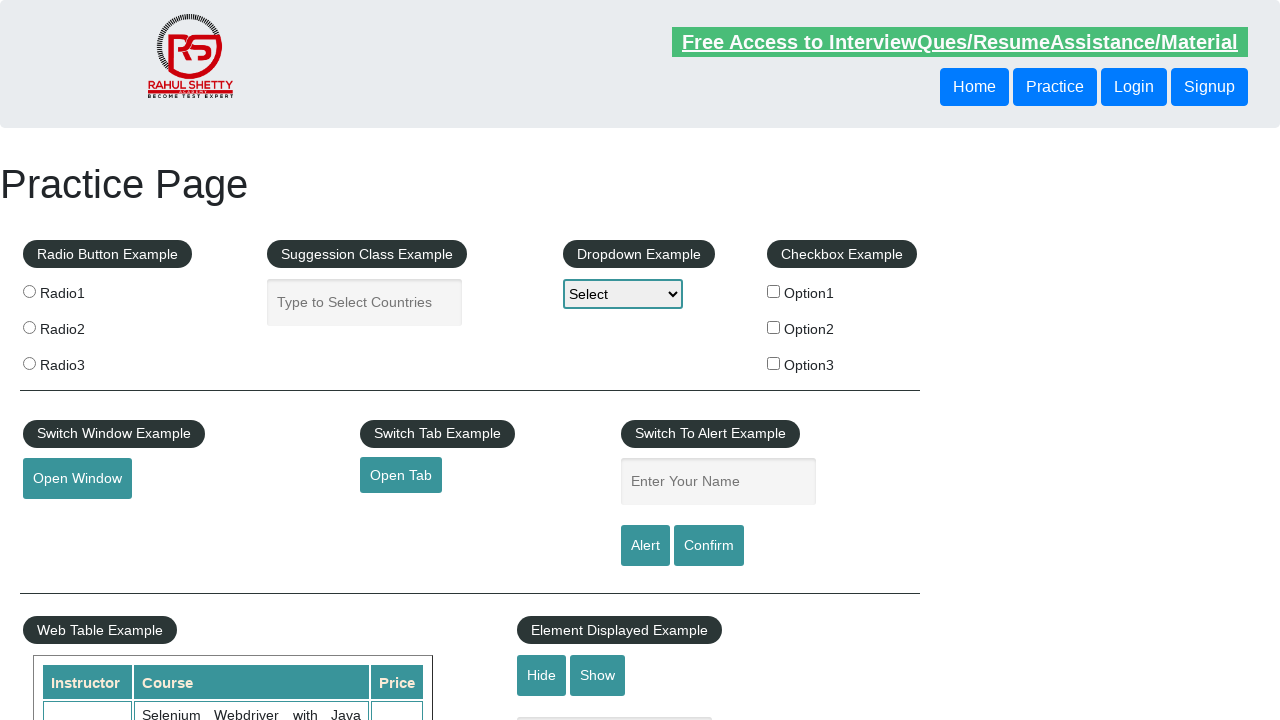

Filled name field with 'Jane Smith' on #name
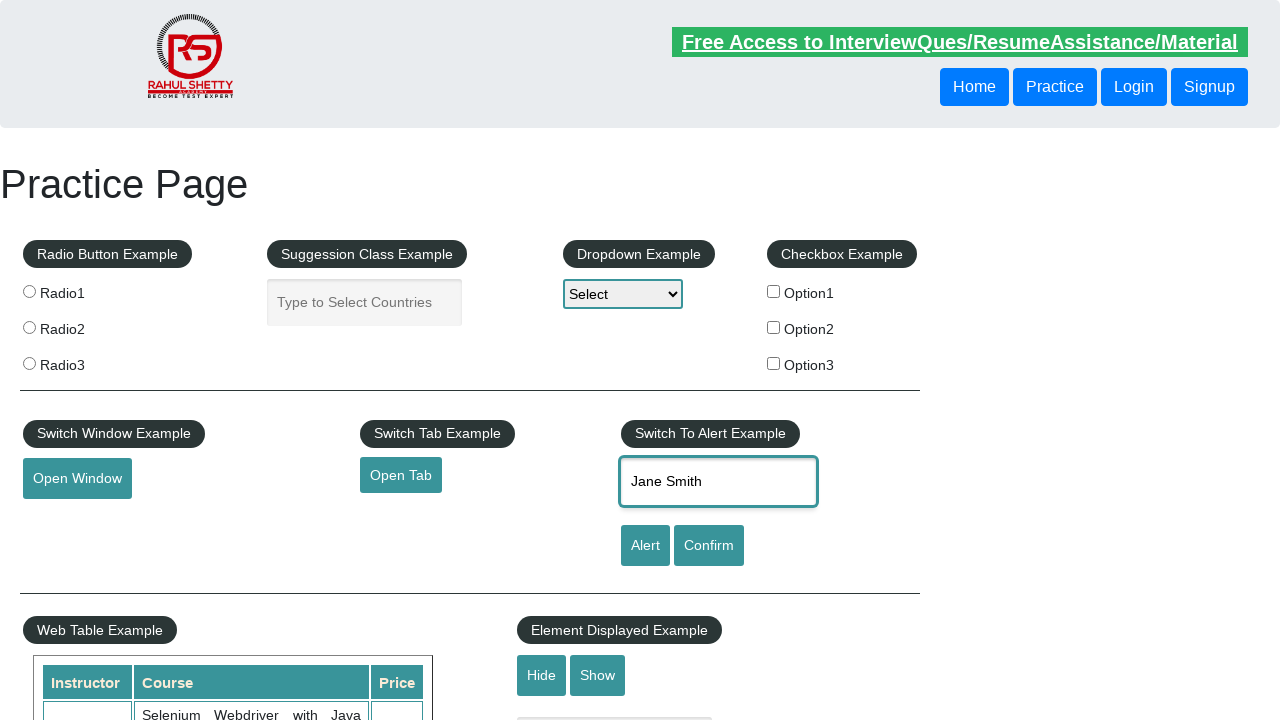

Set up dialog handler to accept confirm dialogs
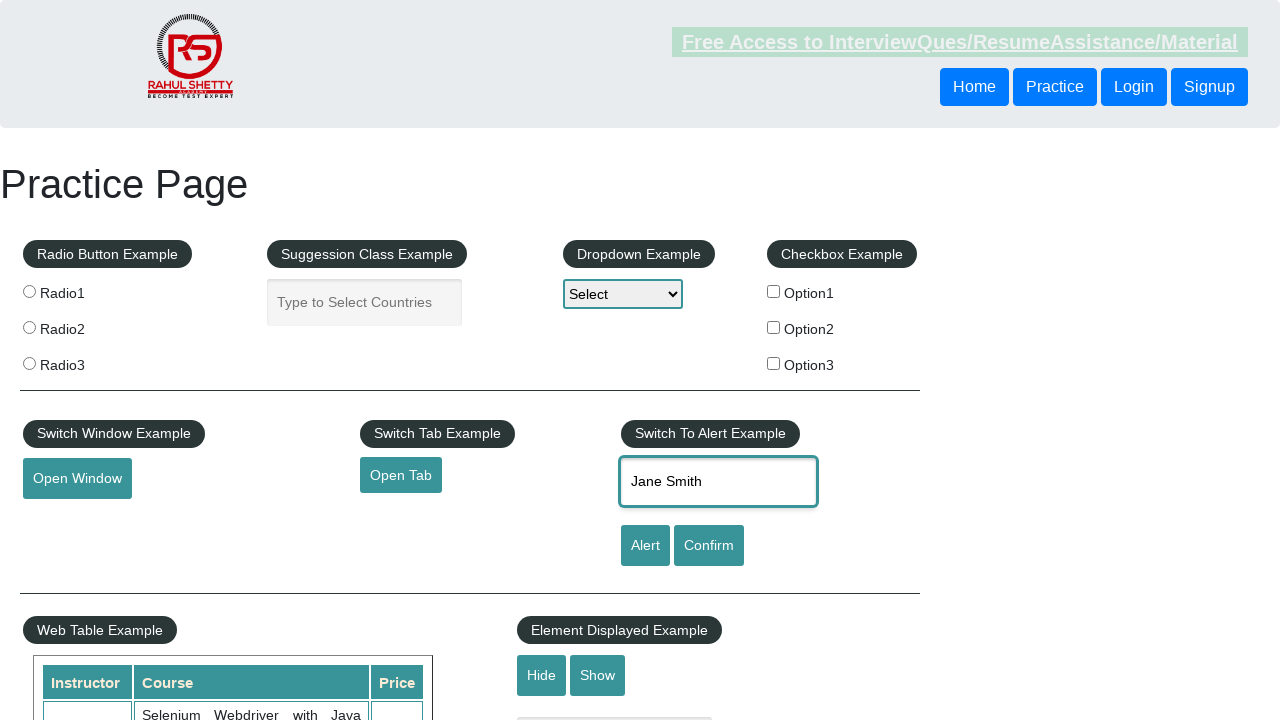

Clicked confirm button to trigger alert dialog at (709, 546) on #confirmbtn
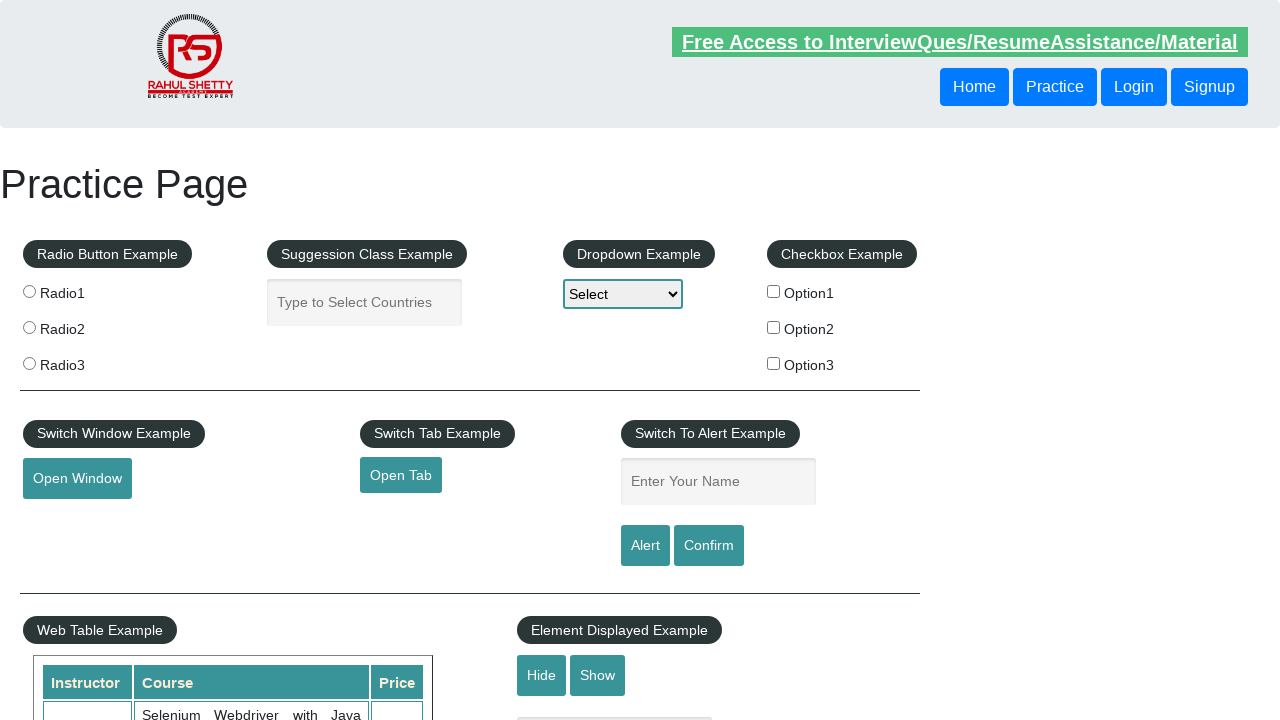

Waited 500ms for dialog to be processed
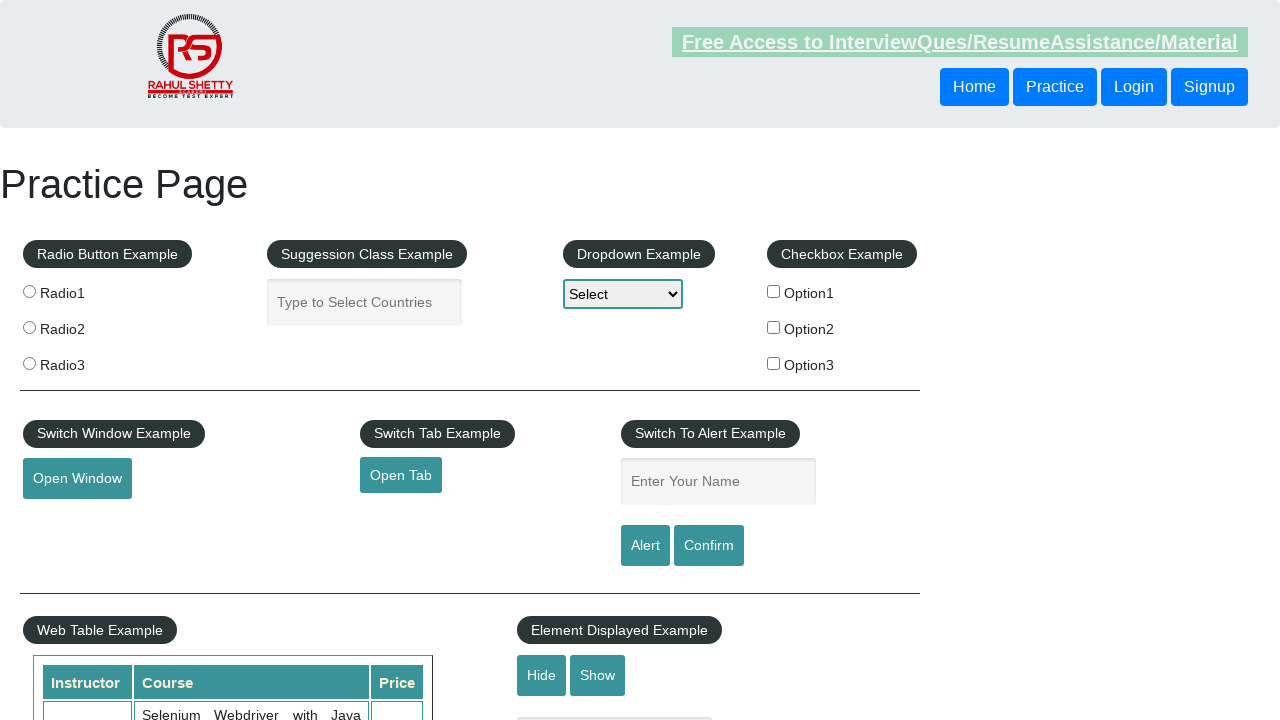

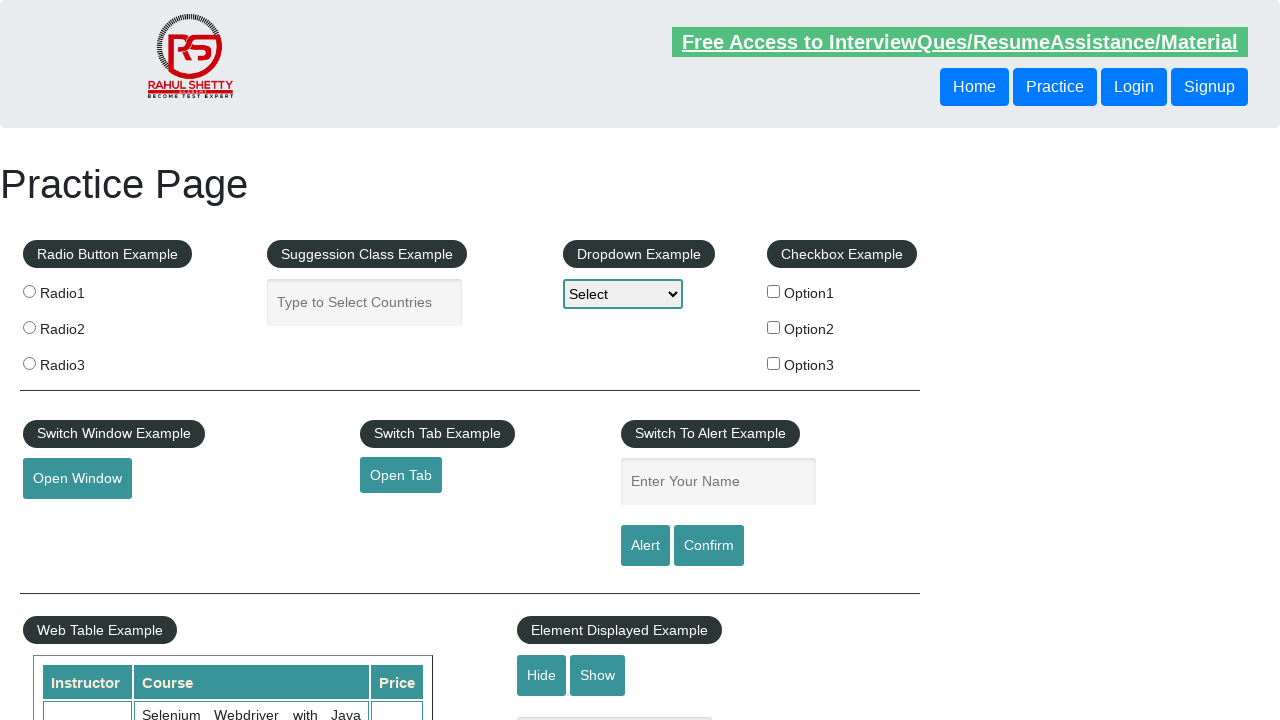